Tests that entered text is trimmed when saving edits

Starting URL: https://demo.playwright.dev/todomvc

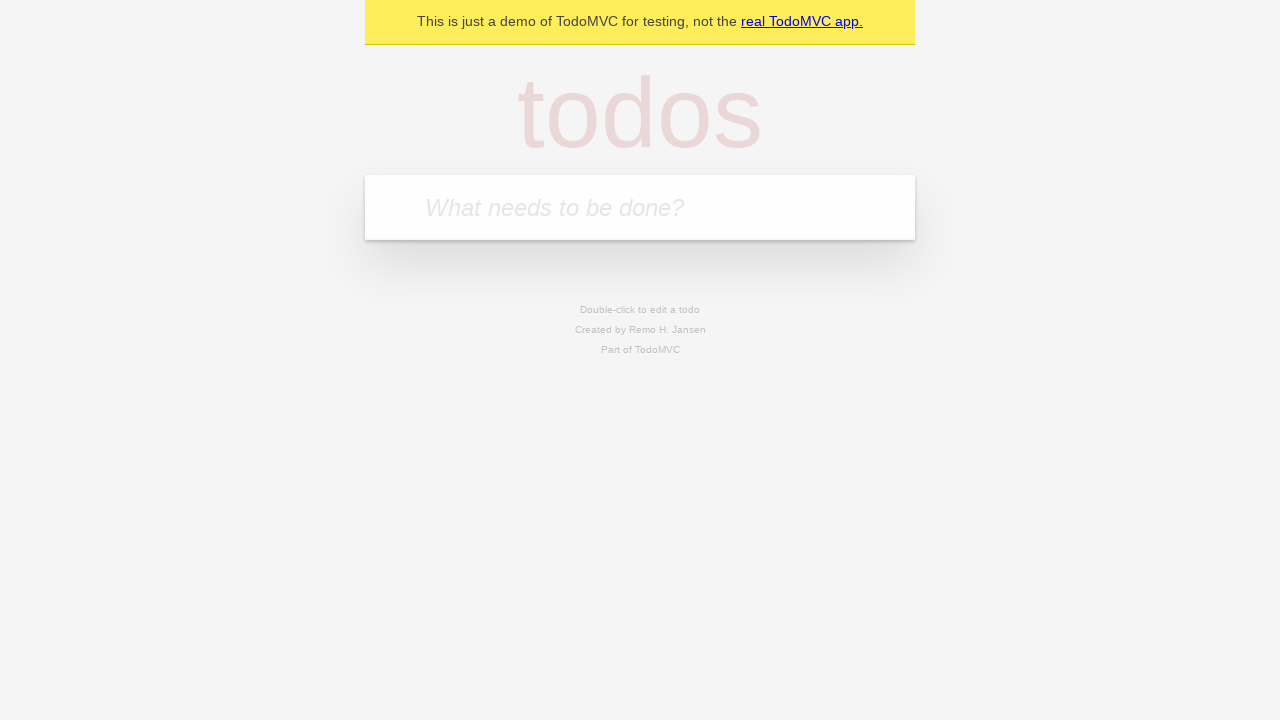

Filled first todo input with 'buy some cheese' on internal:attr=[placeholder="What needs to be done?"i]
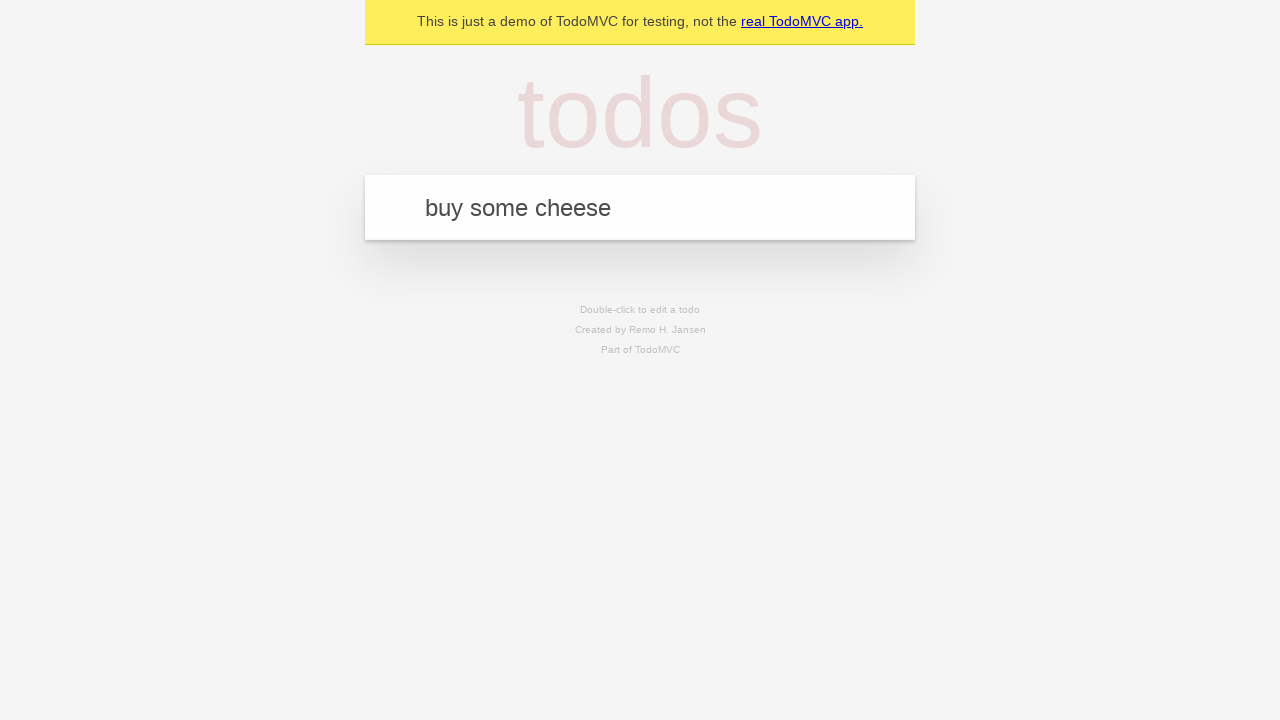

Pressed Enter to create first todo on internal:attr=[placeholder="What needs to be done?"i]
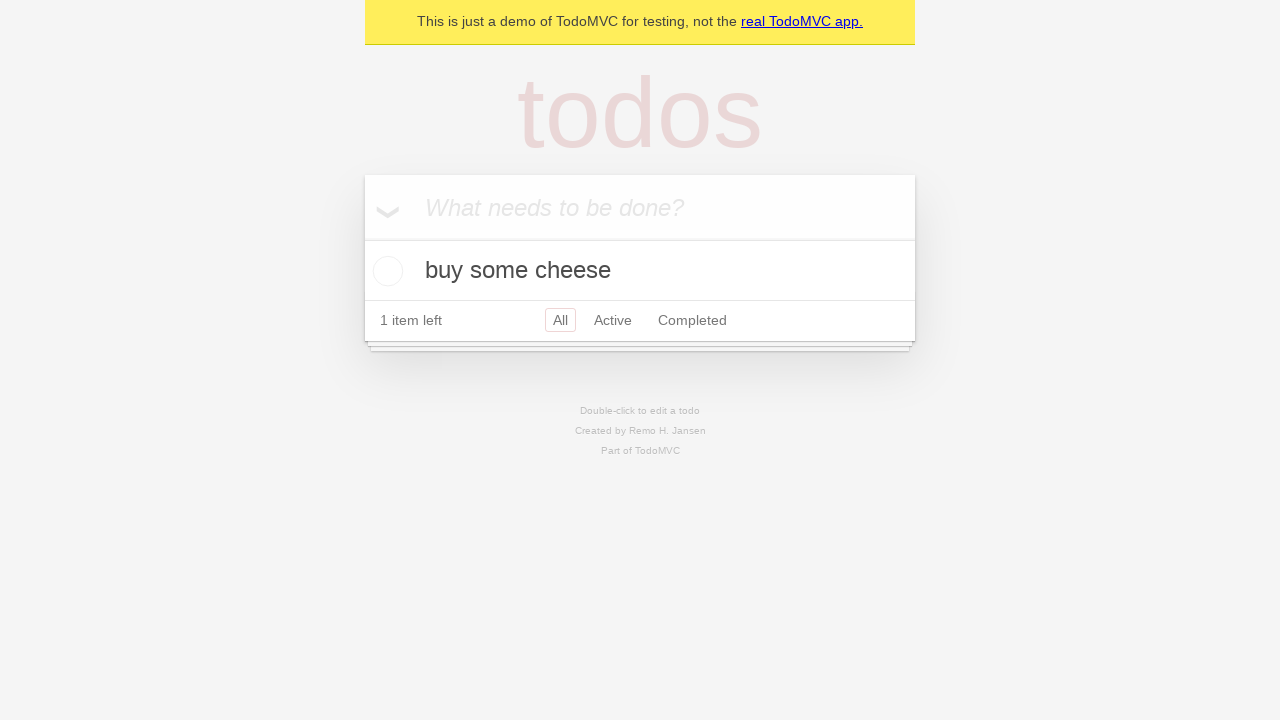

Filled second todo input with 'feed the cat' on internal:attr=[placeholder="What needs to be done?"i]
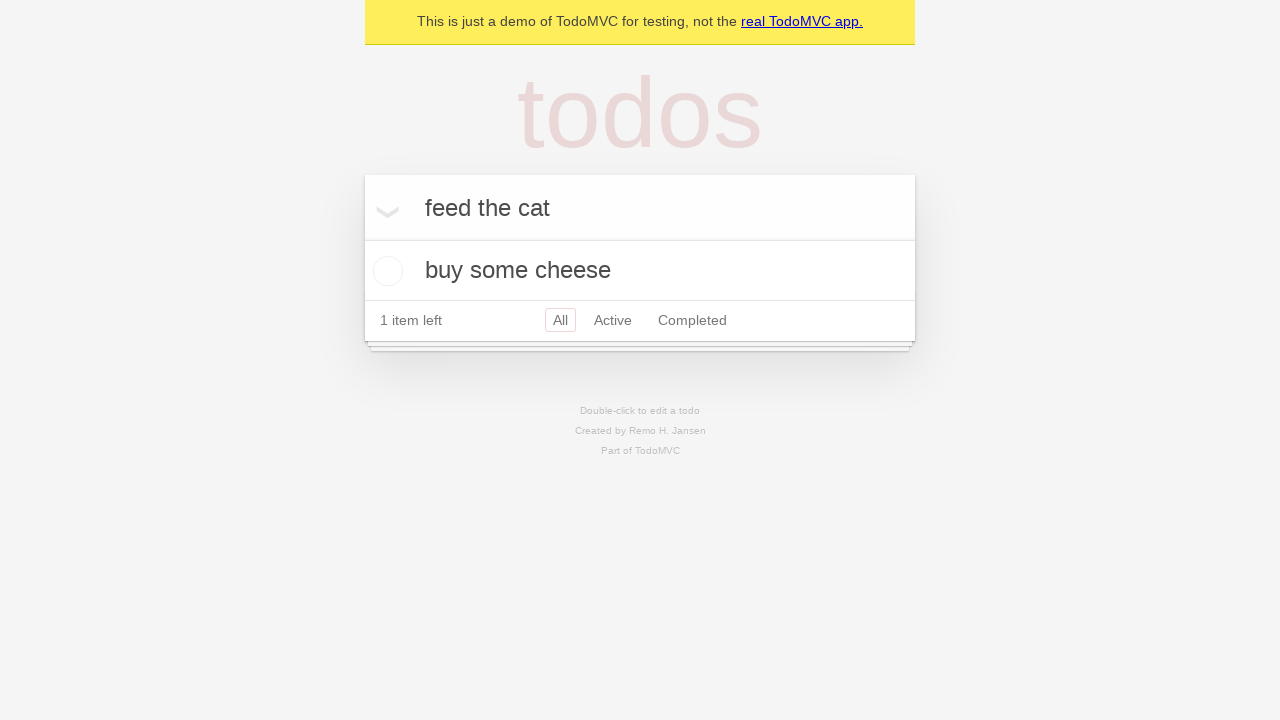

Pressed Enter to create second todo on internal:attr=[placeholder="What needs to be done?"i]
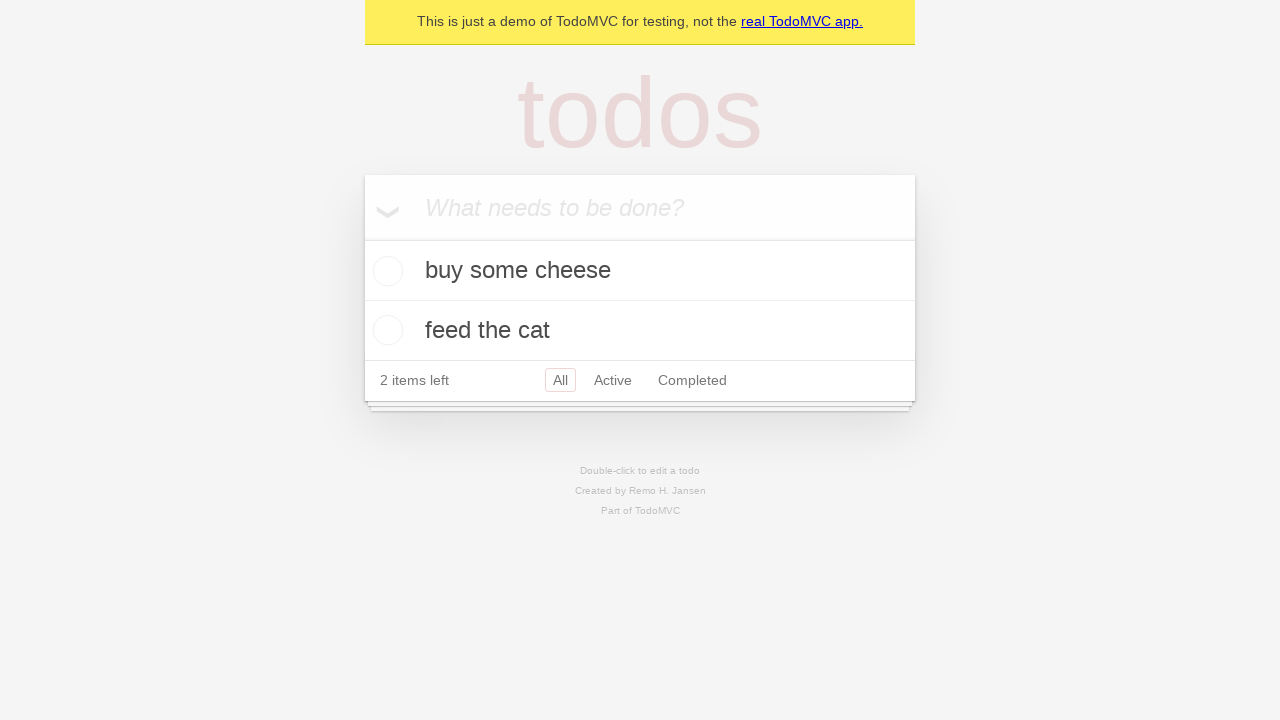

Filled third todo input with 'book a doctors appointment' on internal:attr=[placeholder="What needs to be done?"i]
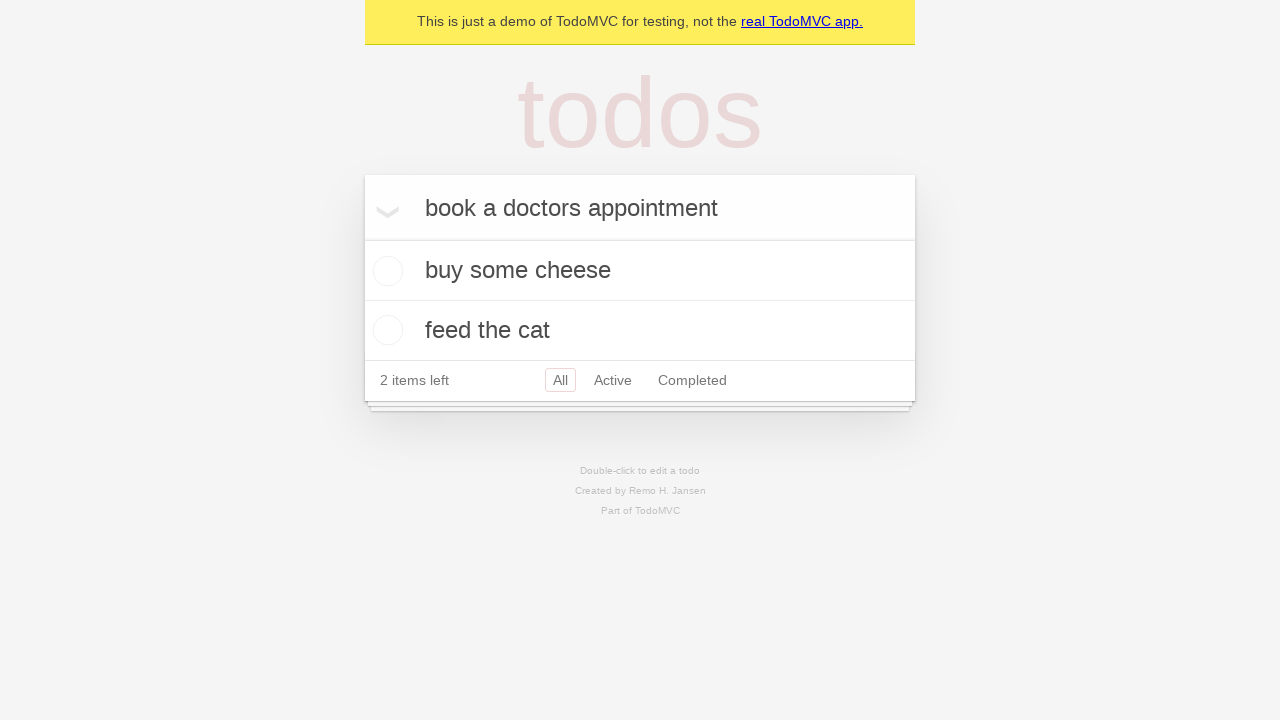

Pressed Enter to create third todo on internal:attr=[placeholder="What needs to be done?"i]
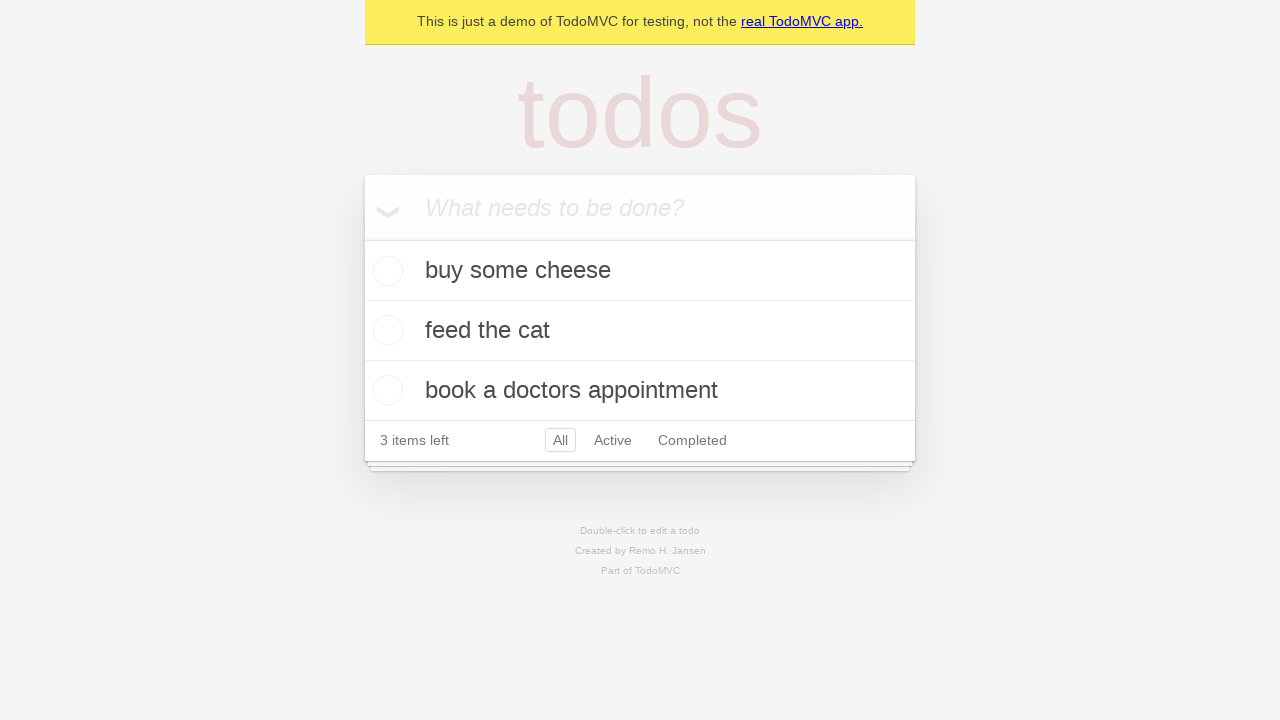

Double clicked second todo to enter edit mode at (640, 331) on internal:testid=[data-testid="todo-item"s] >> nth=1
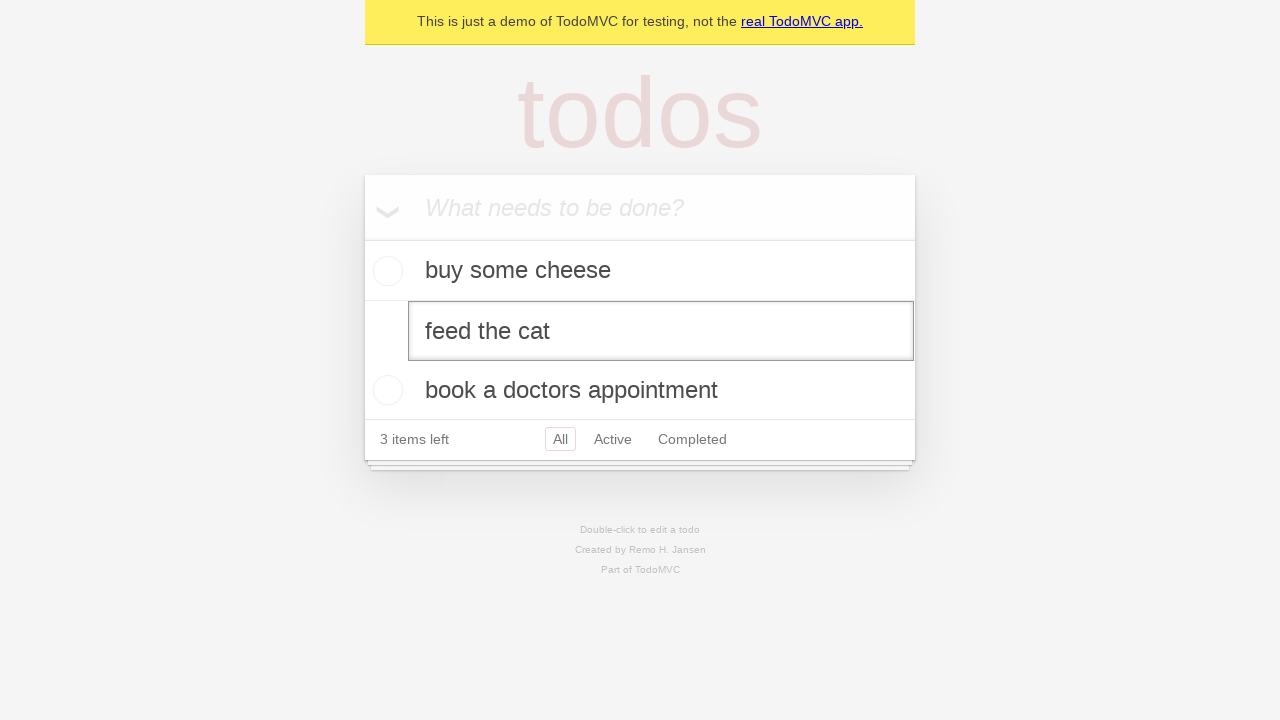

Filled edit textbox with text containing leading and trailing whitespace on internal:testid=[data-testid="todo-item"s] >> nth=1 >> internal:role=textbox[nam
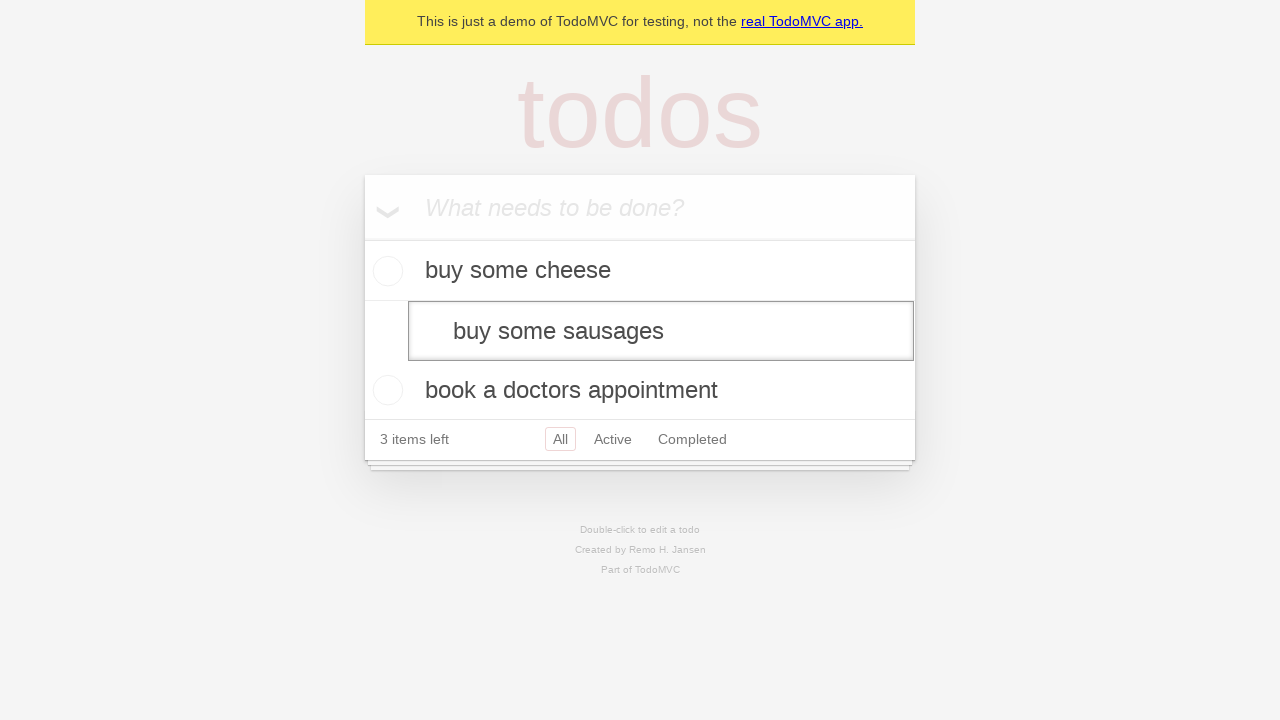

Pressed Enter to save edited todo with trimmed text on internal:testid=[data-testid="todo-item"s] >> nth=1 >> internal:role=textbox[nam
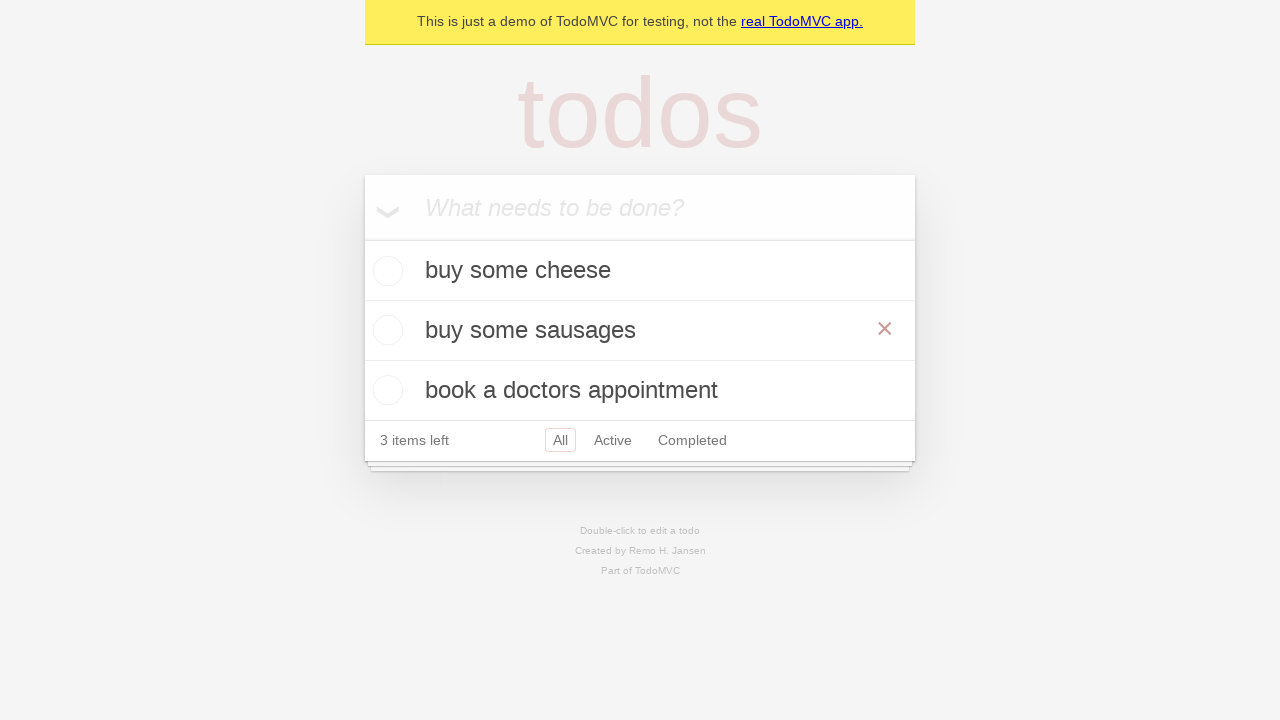

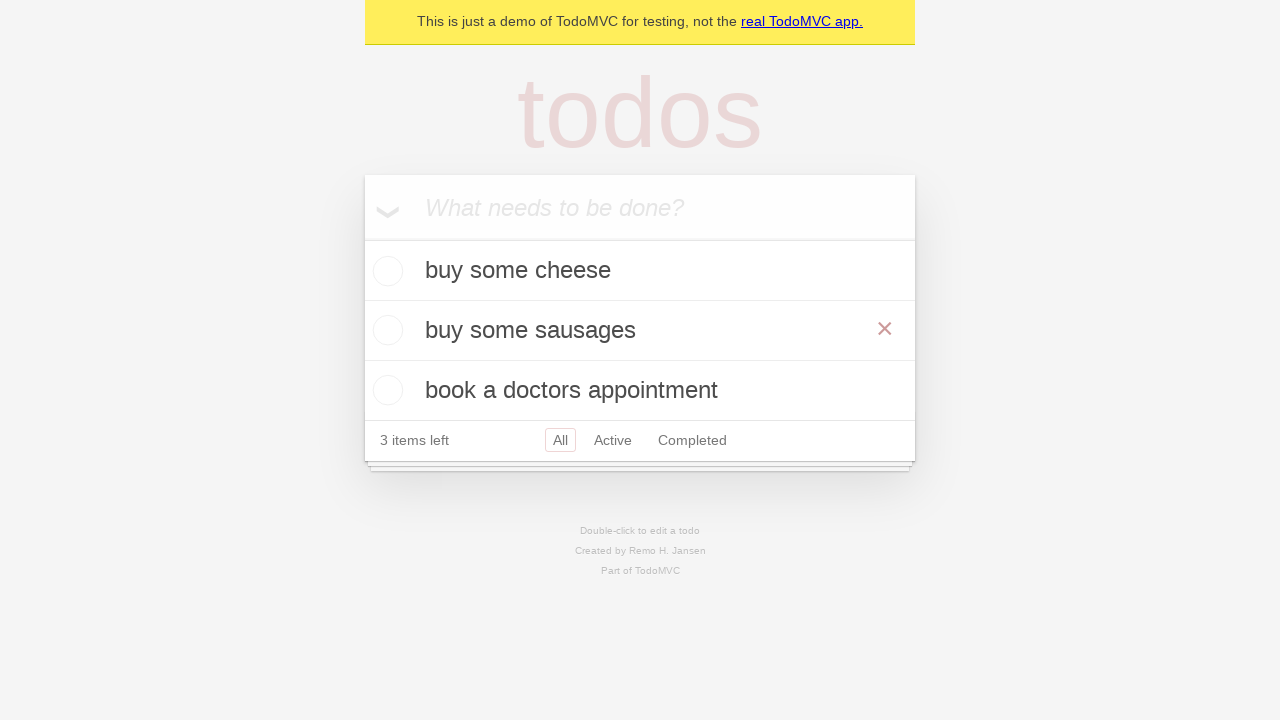